Navigates to a Tenor GIF page, scrolls to find and click the share link input field, then opens the copied link in a new tab

Starting URL: https://tenor.com/view/test-gif-12345

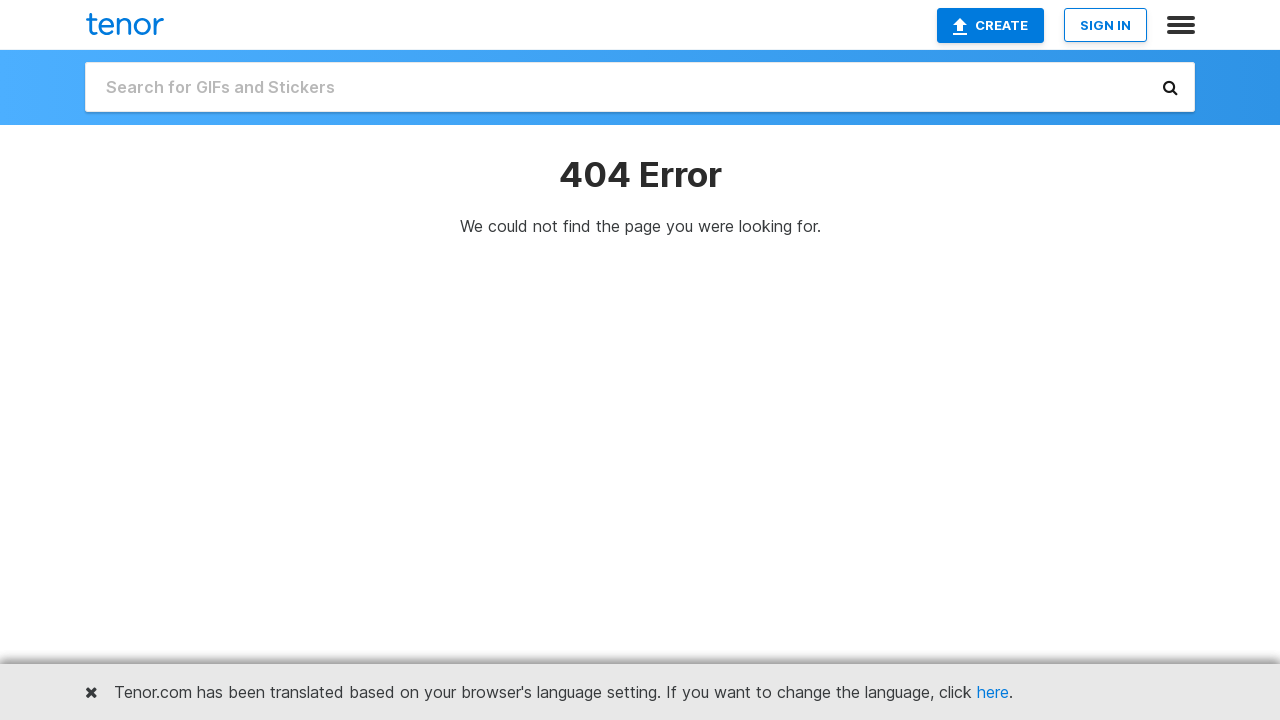

Scrolled down by 400px (iteration 1)
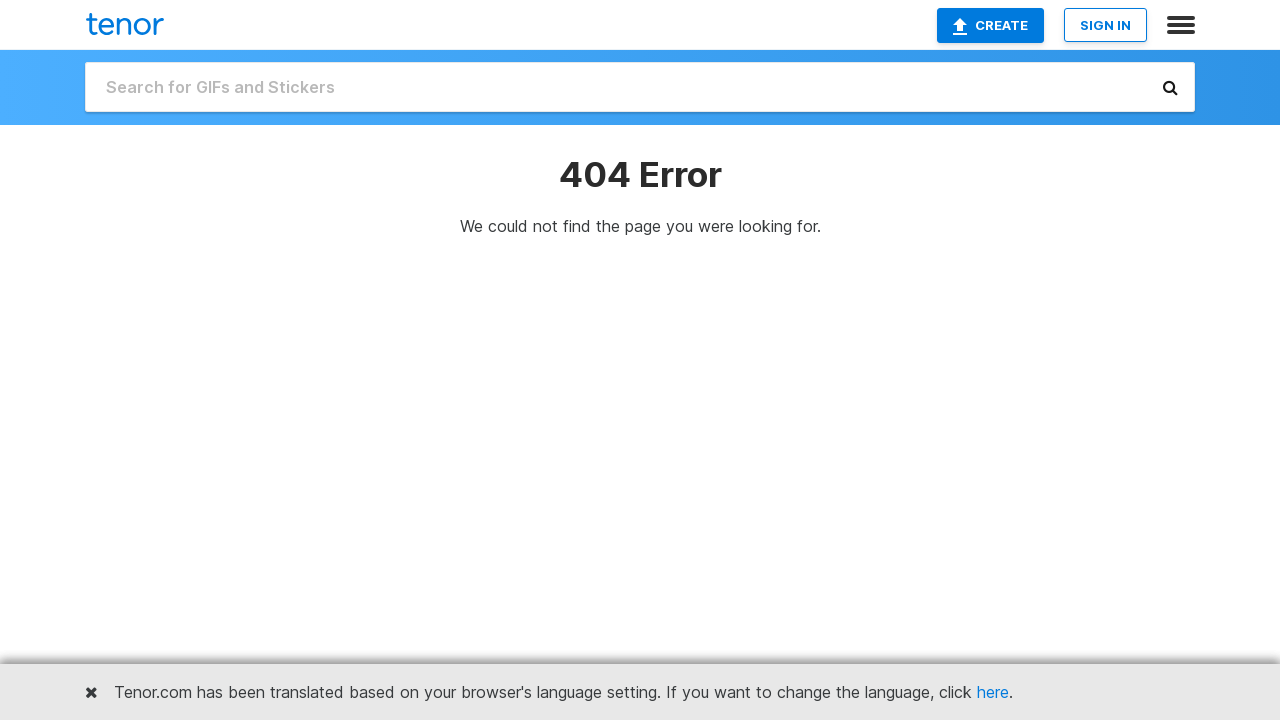

Located share link input field
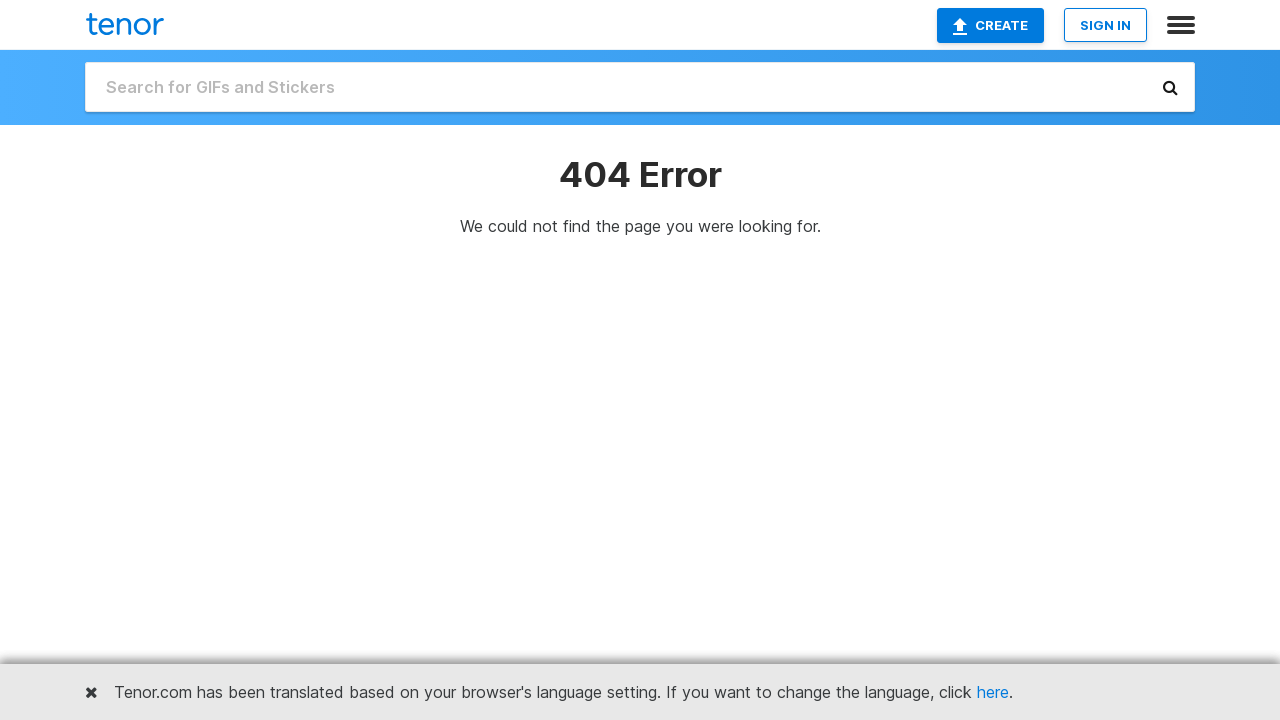

Scrolled down by 400px (iteration 2)
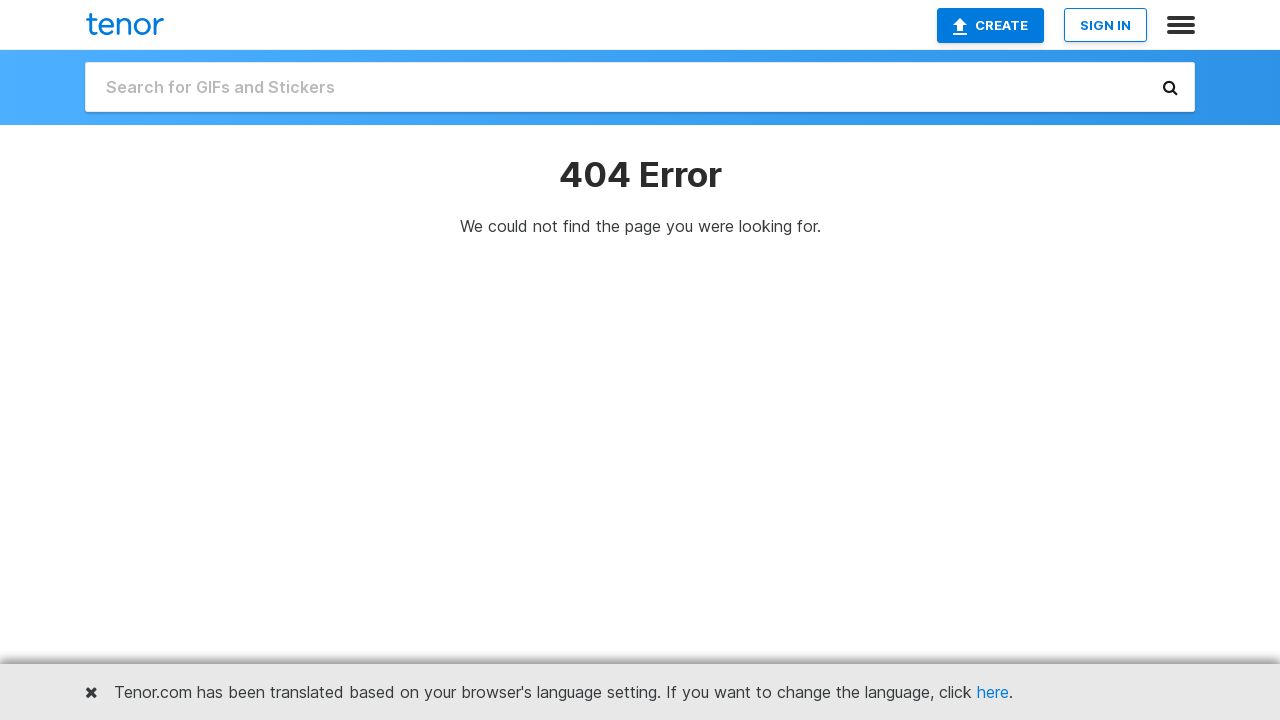

Located share link input field
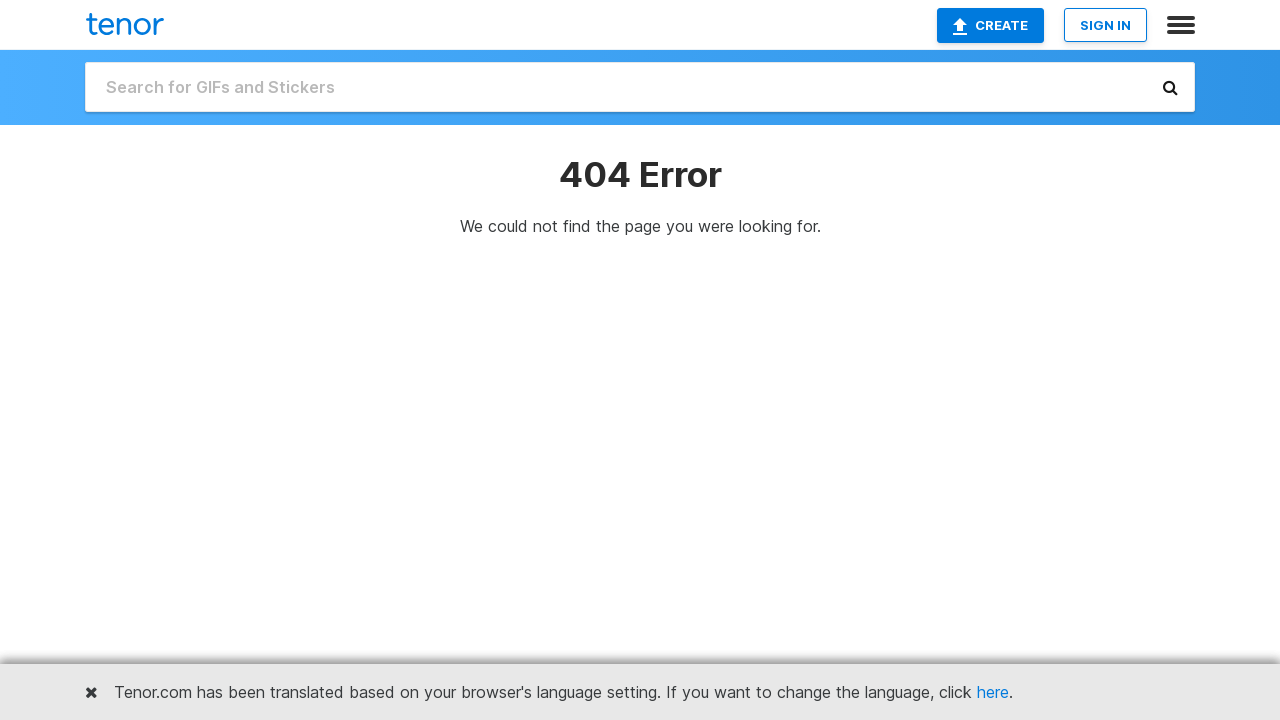

Scrolled down by 400px (iteration 3)
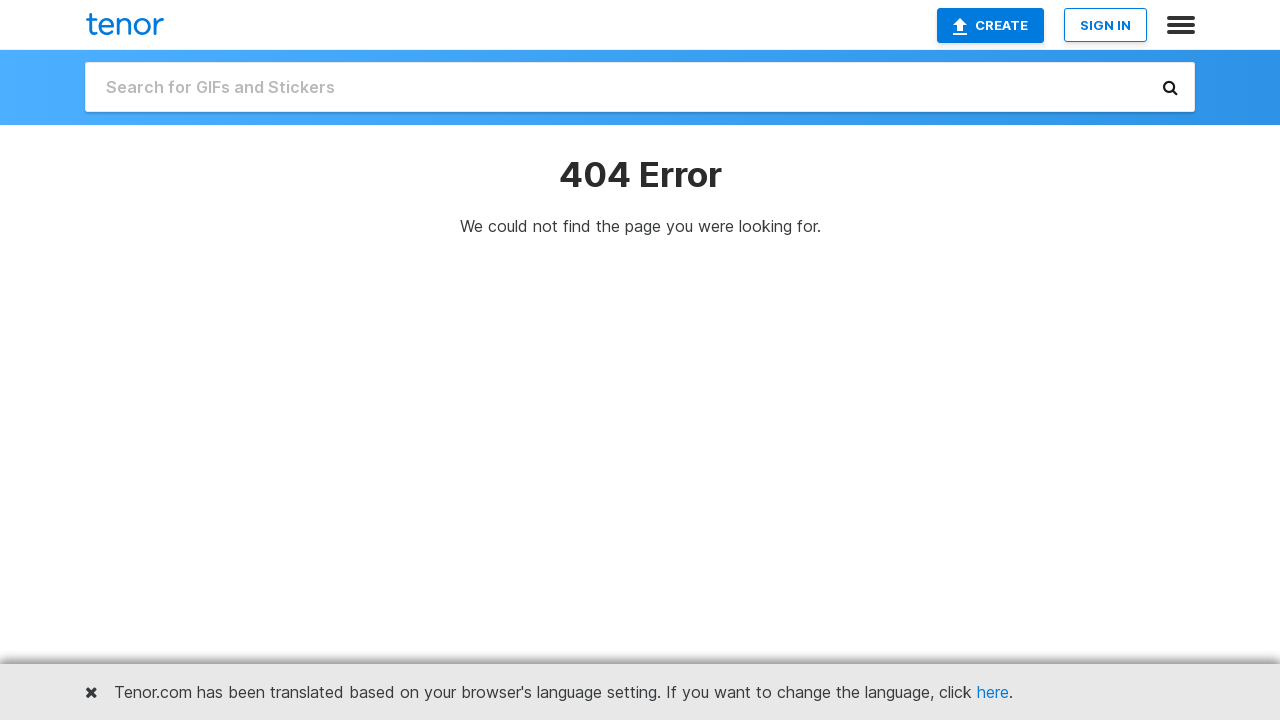

Located share link input field
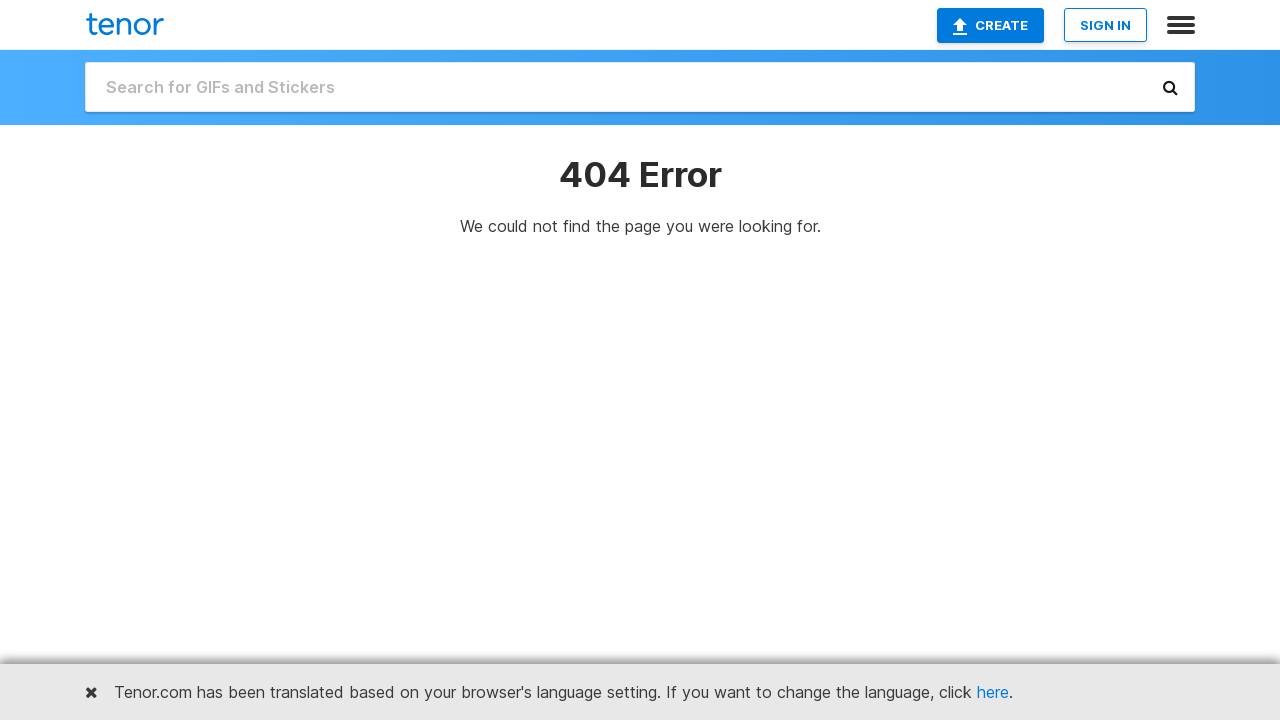

Scrolled down by 400px (iteration 4)
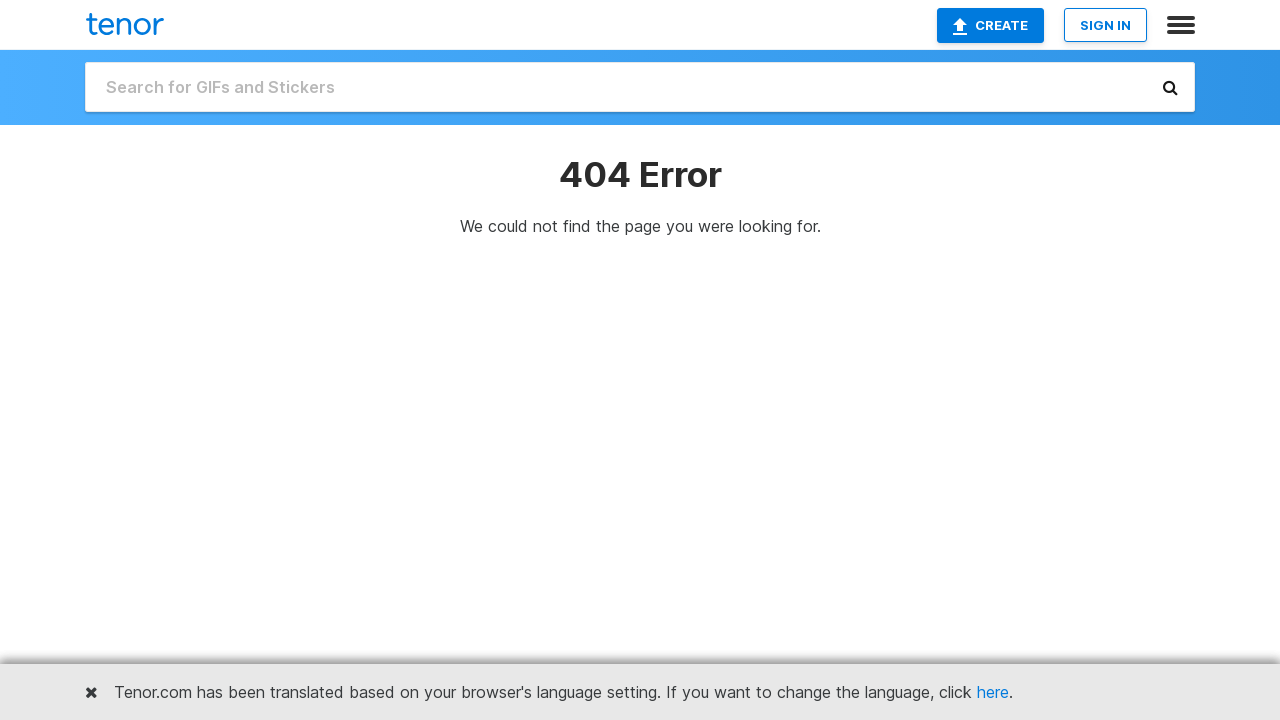

Located share link input field
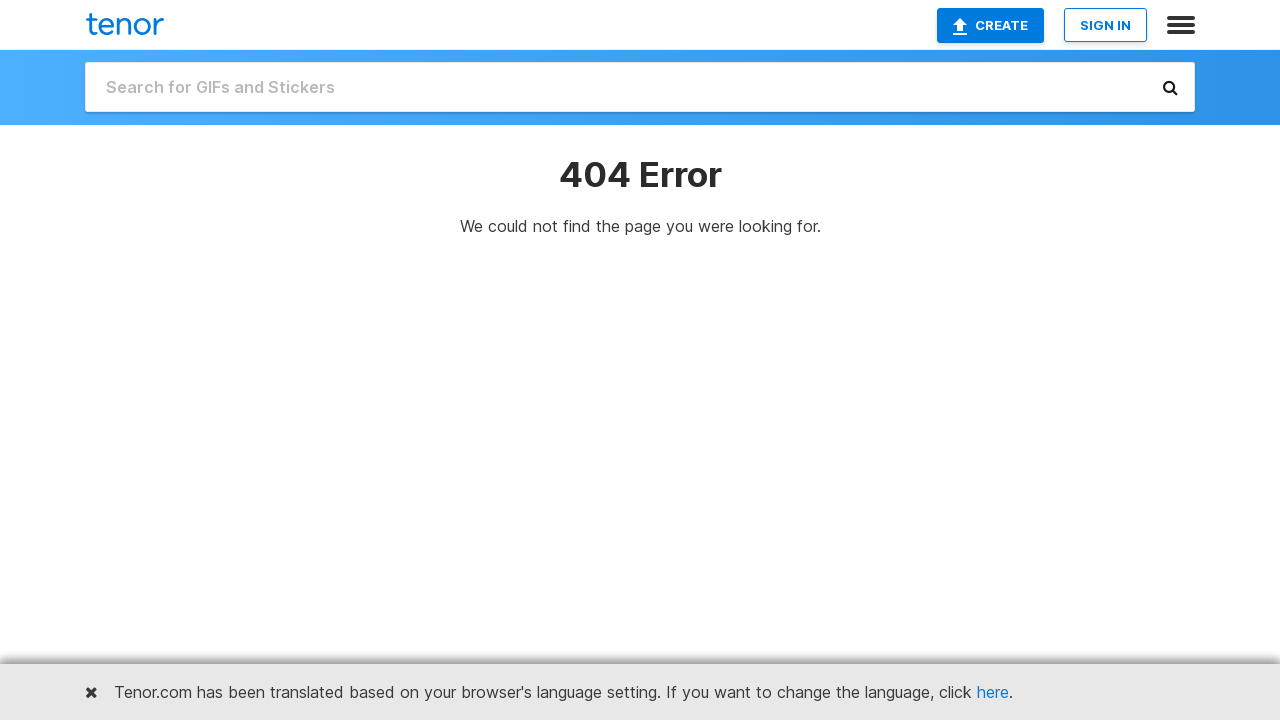

Scrolled down by 400px (iteration 5)
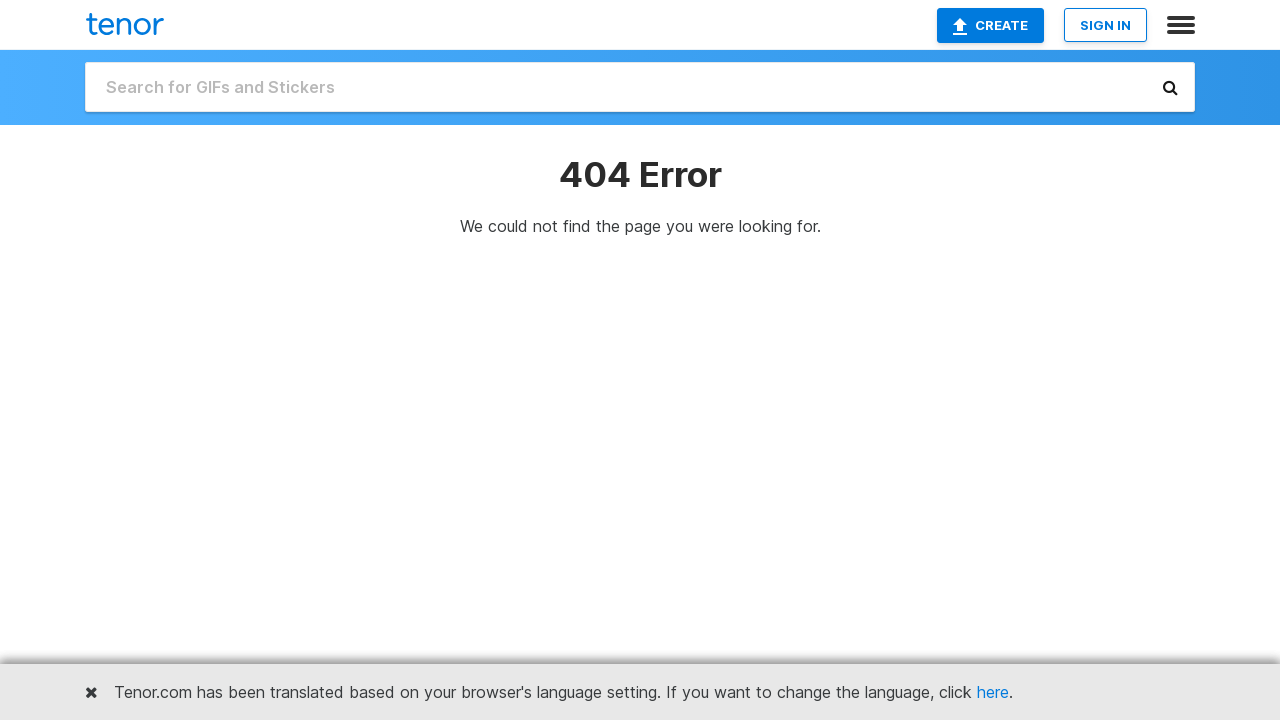

Located share link input field
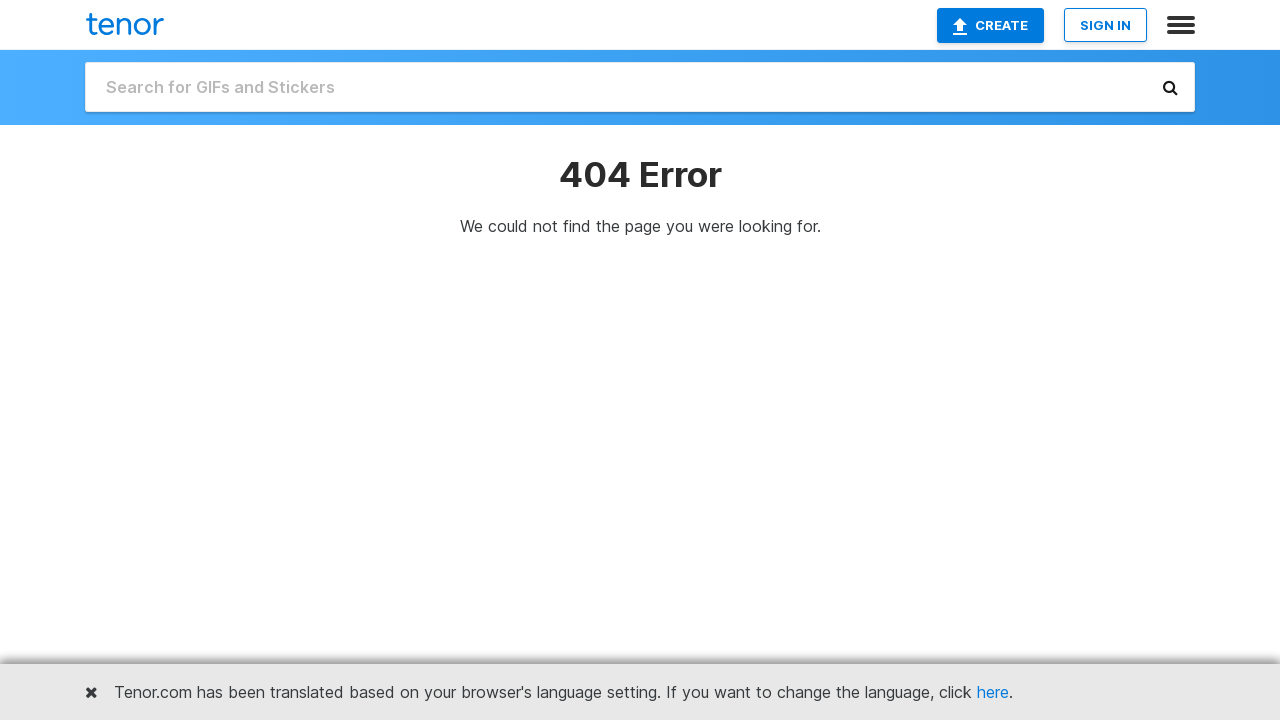

Scrolled down by 400px (iteration 6)
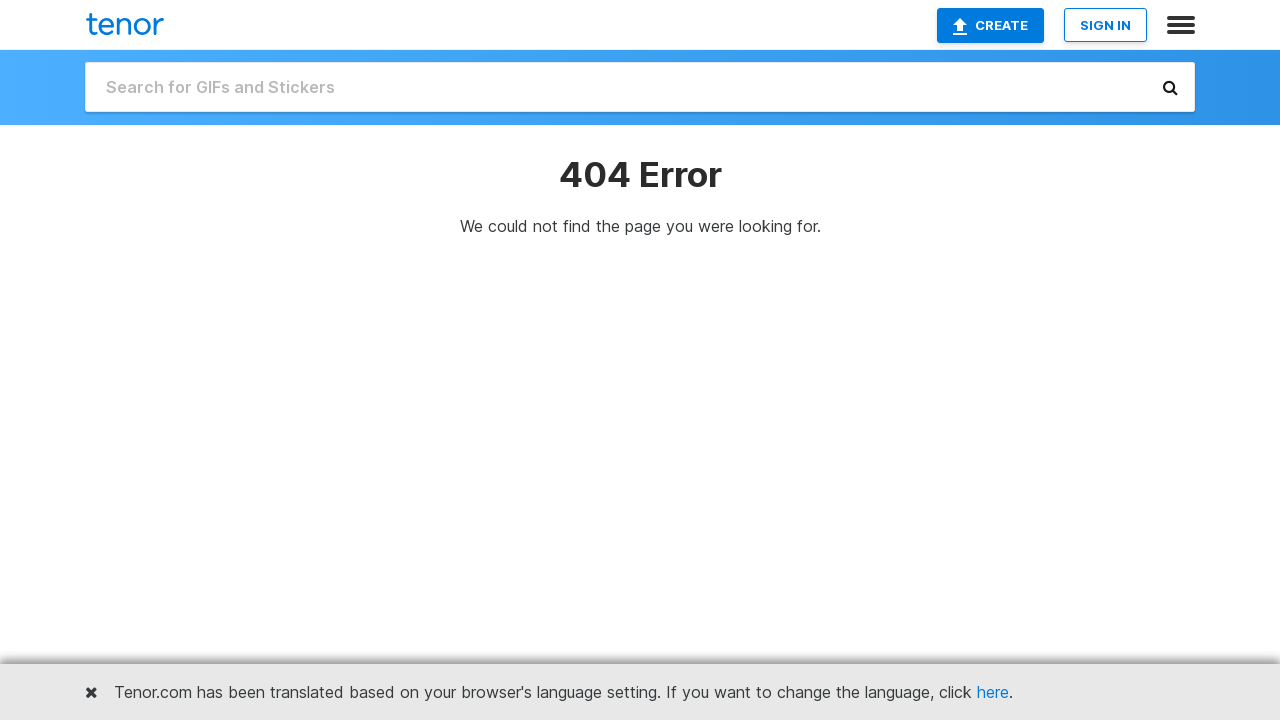

Located share link input field
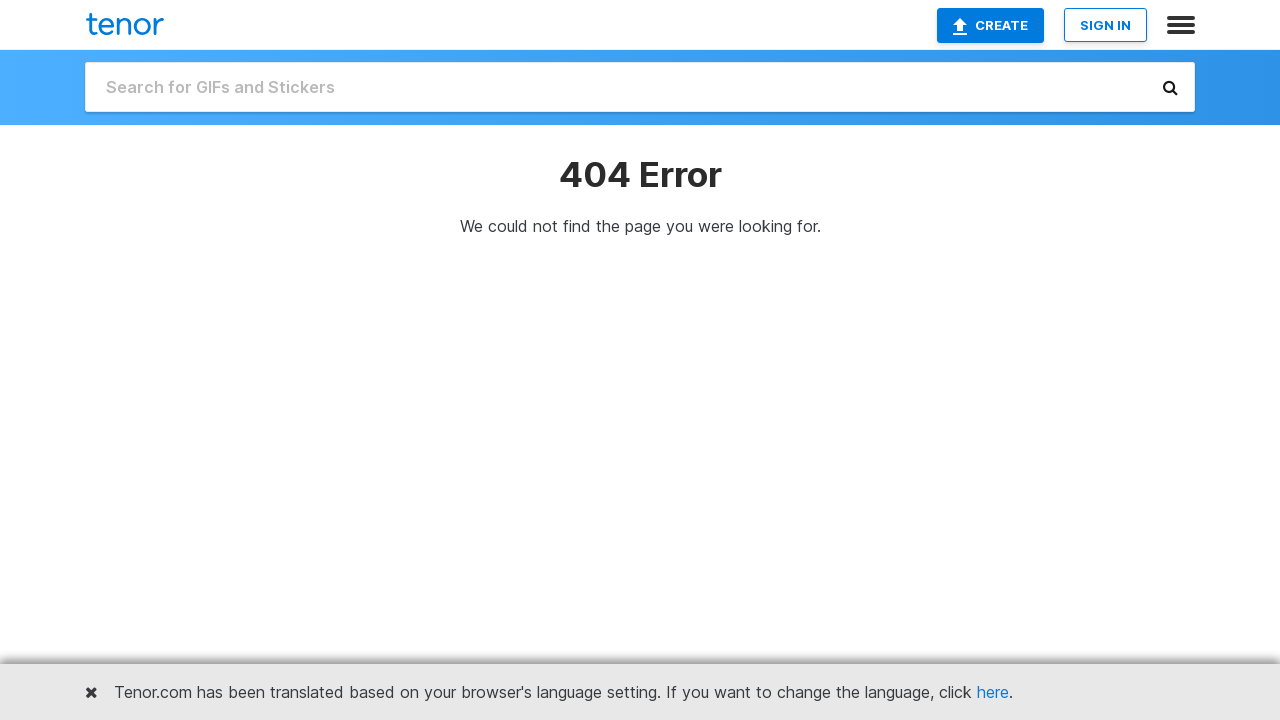

Scrolled down by 400px (iteration 7)
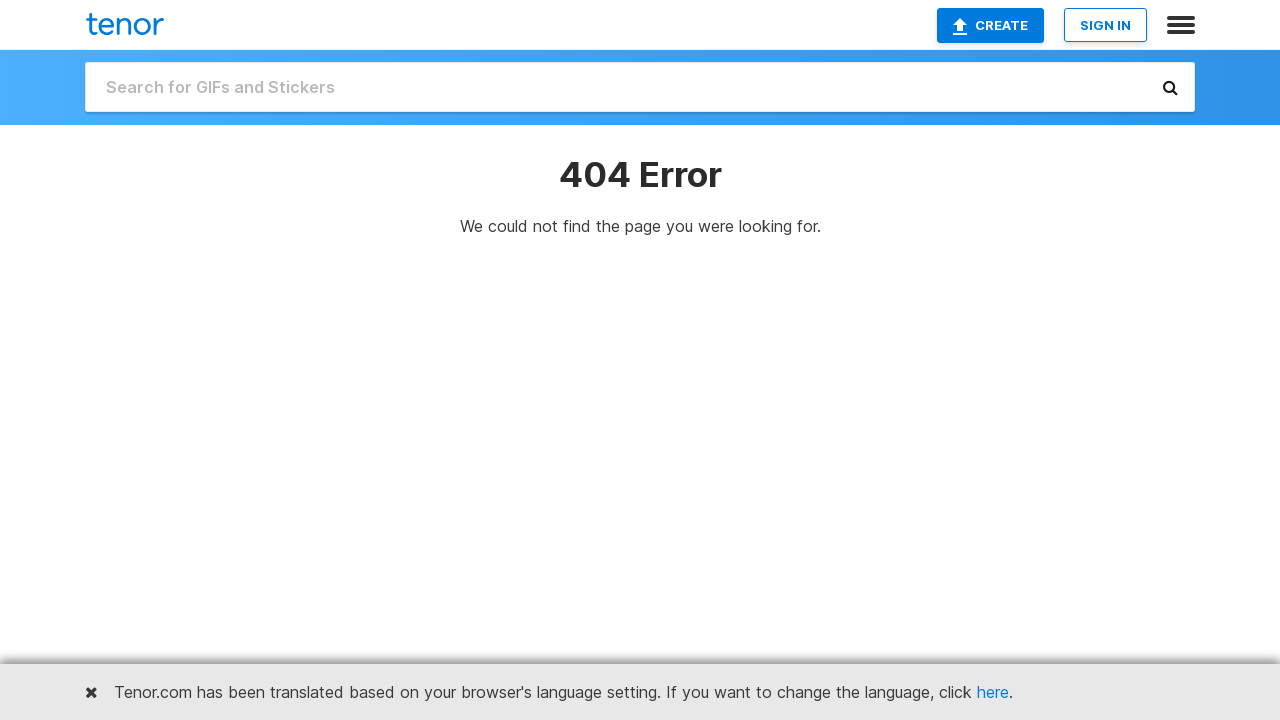

Located share link input field
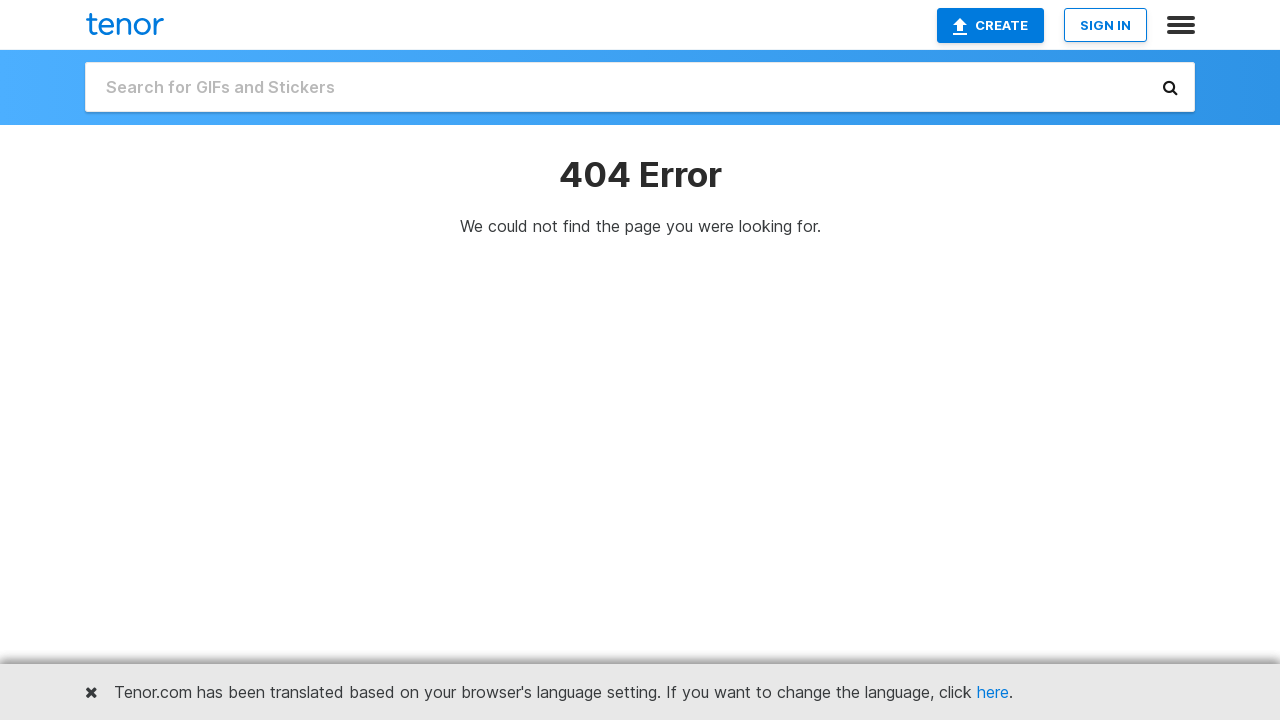

Scrolled down by 400px (iteration 8)
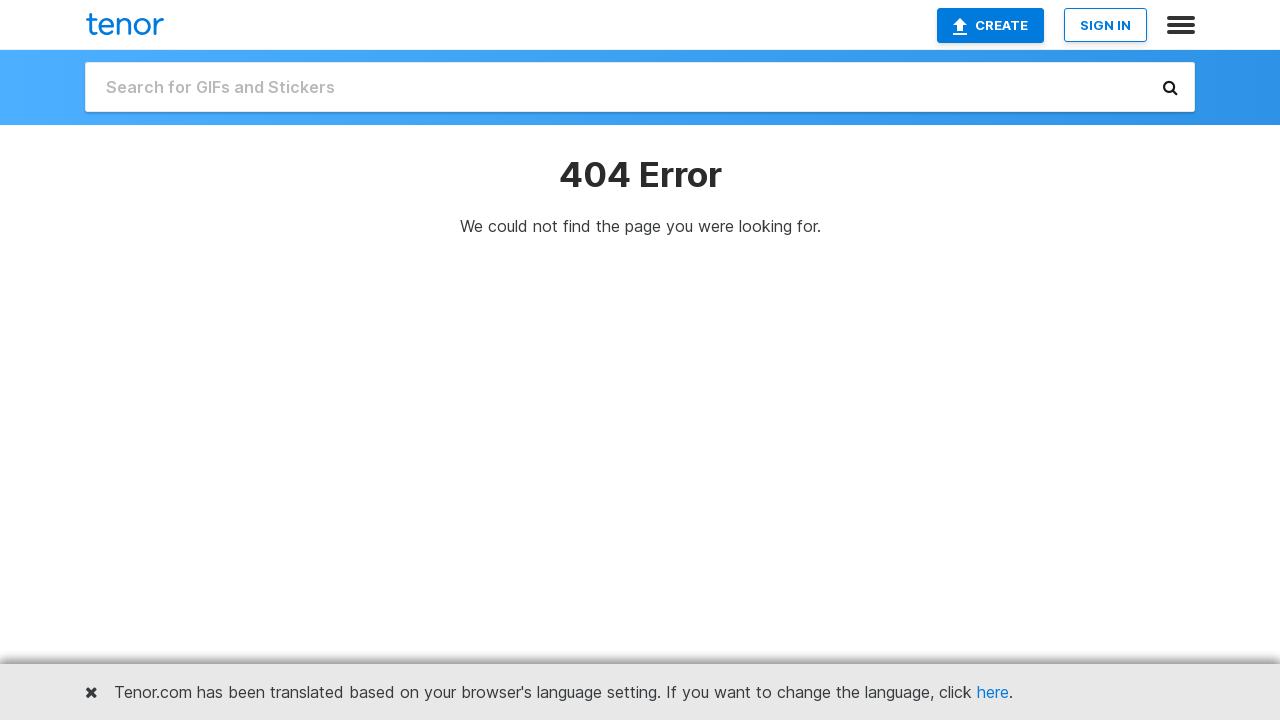

Located share link input field
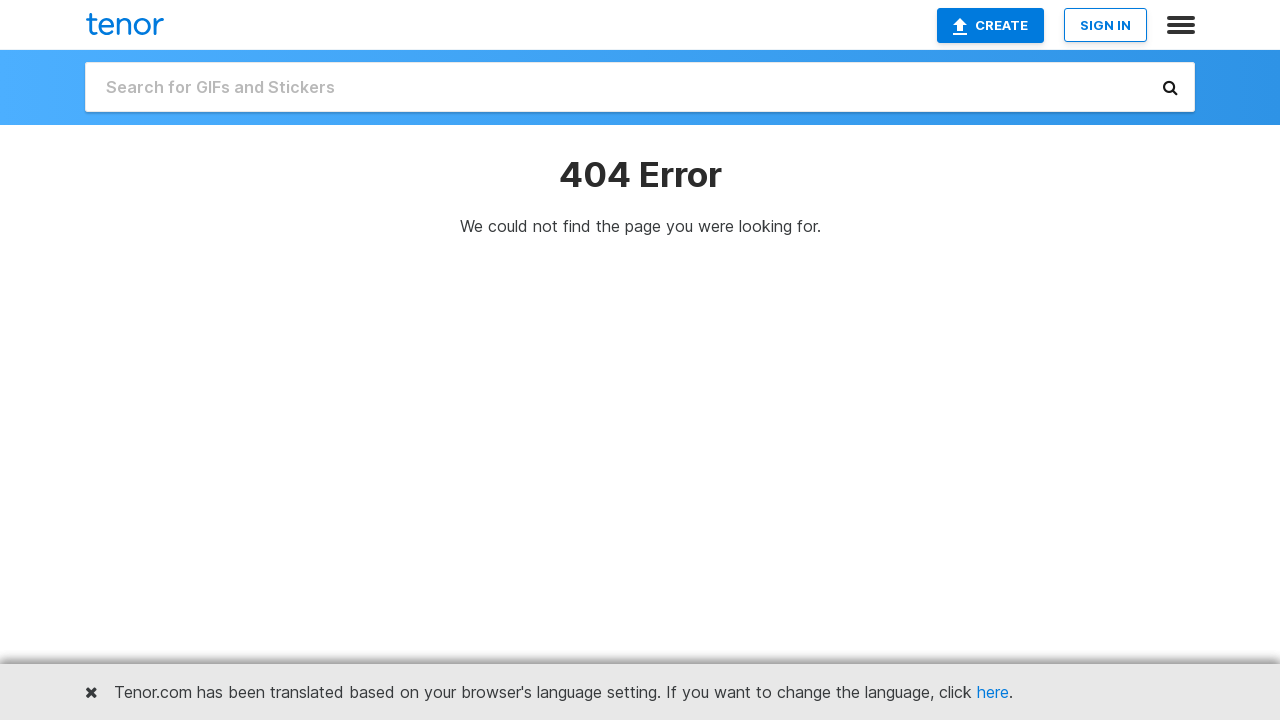

Scrolled down by 400px (iteration 9)
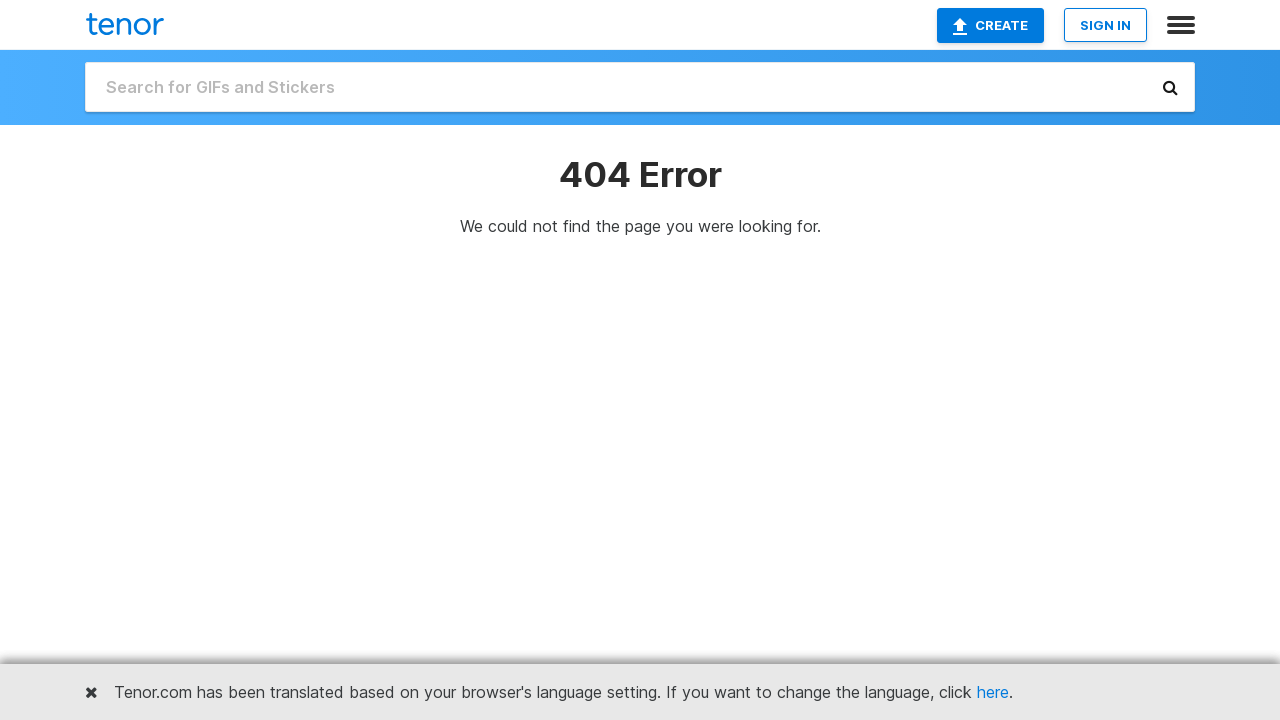

Located share link input field
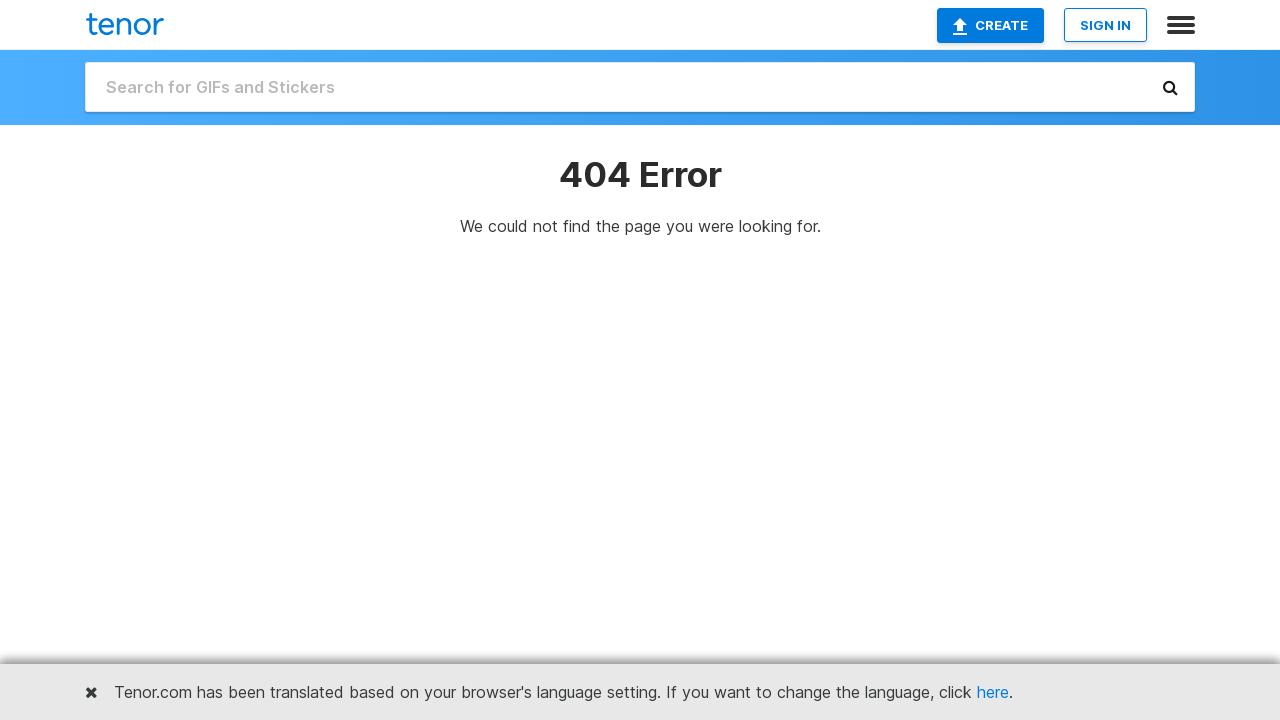

Scrolled down by 400px (iteration 10)
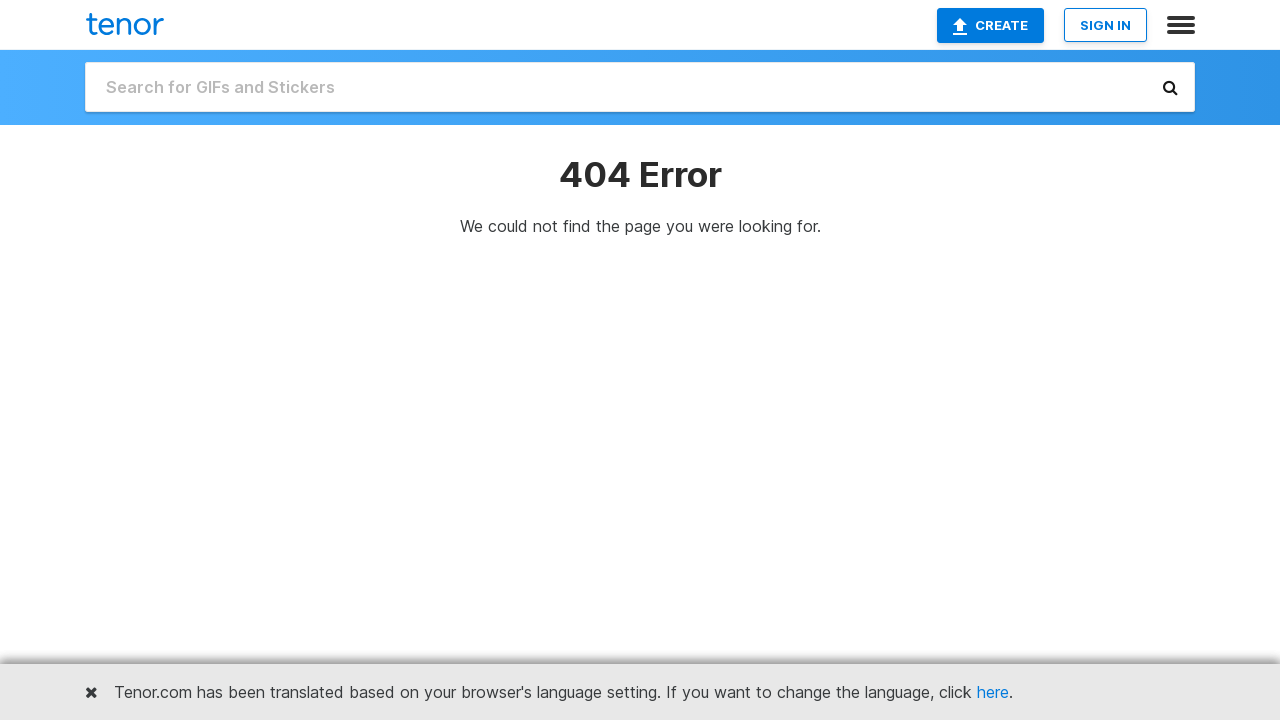

Located share link input field
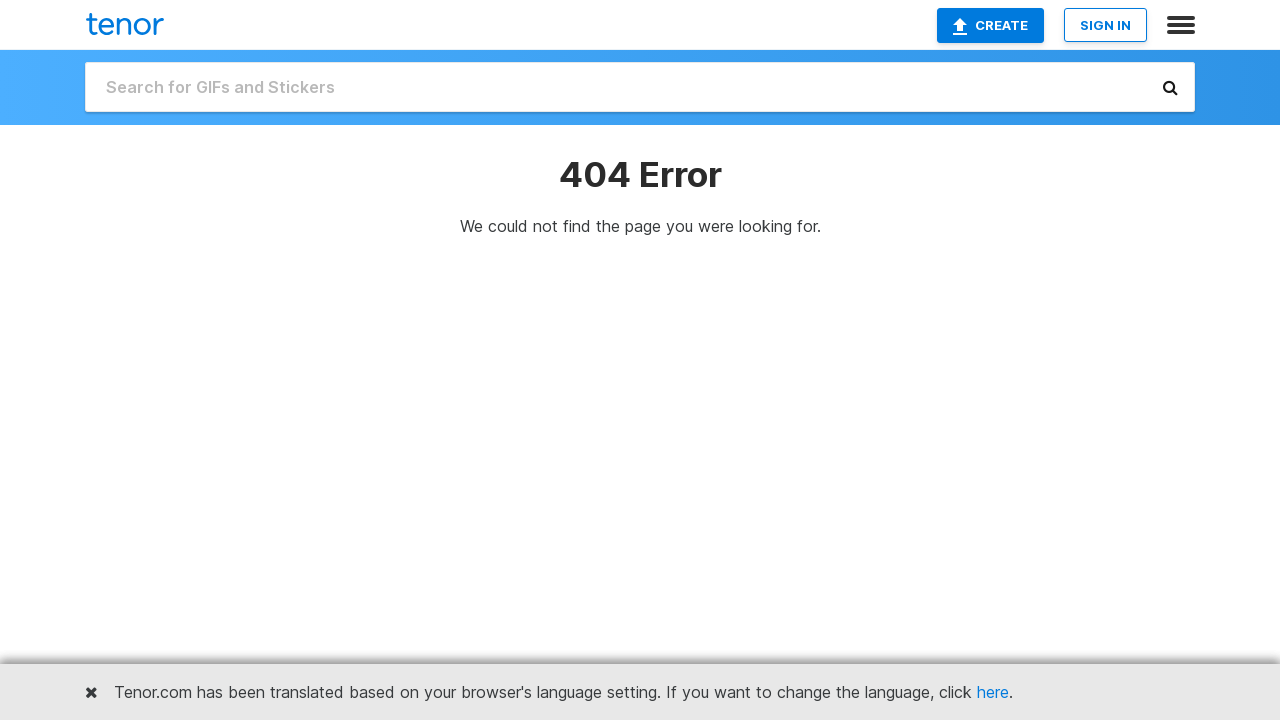

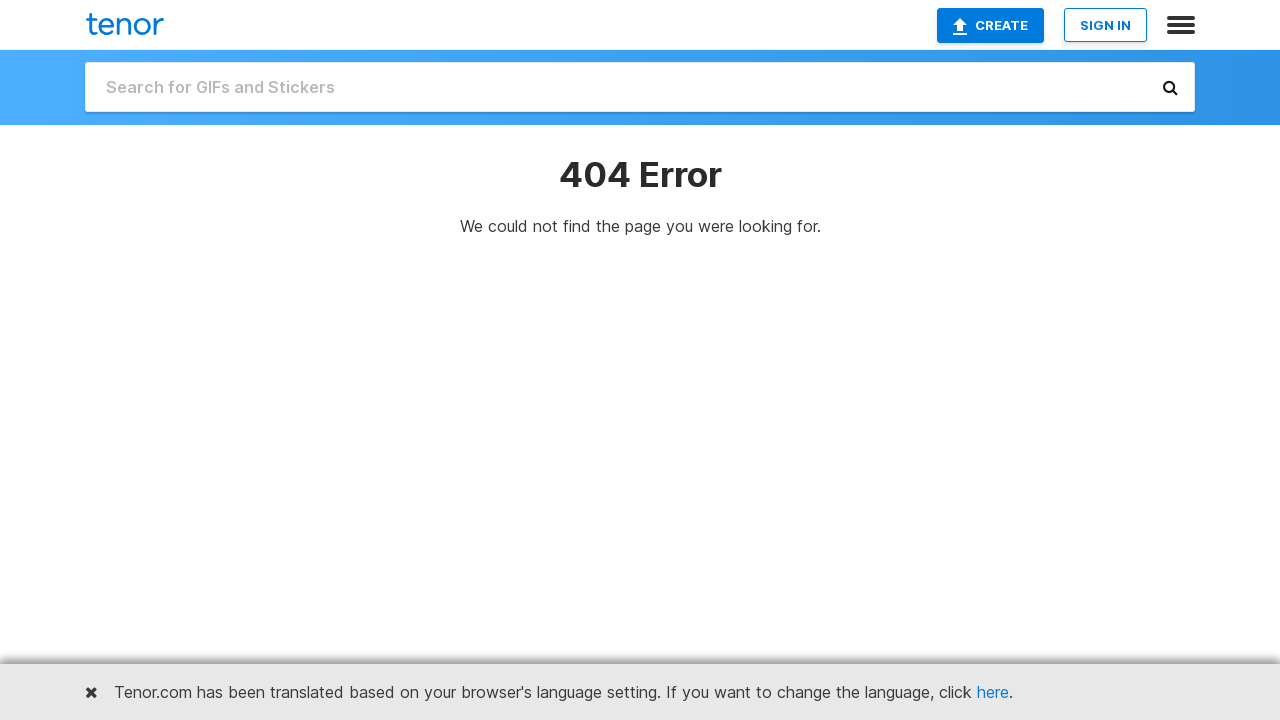